Tests dynamic checkbox visibility and interaction by toggling its visibility state and selecting it

Starting URL: https://v1.training-support.net/selenium/dynamic-controls

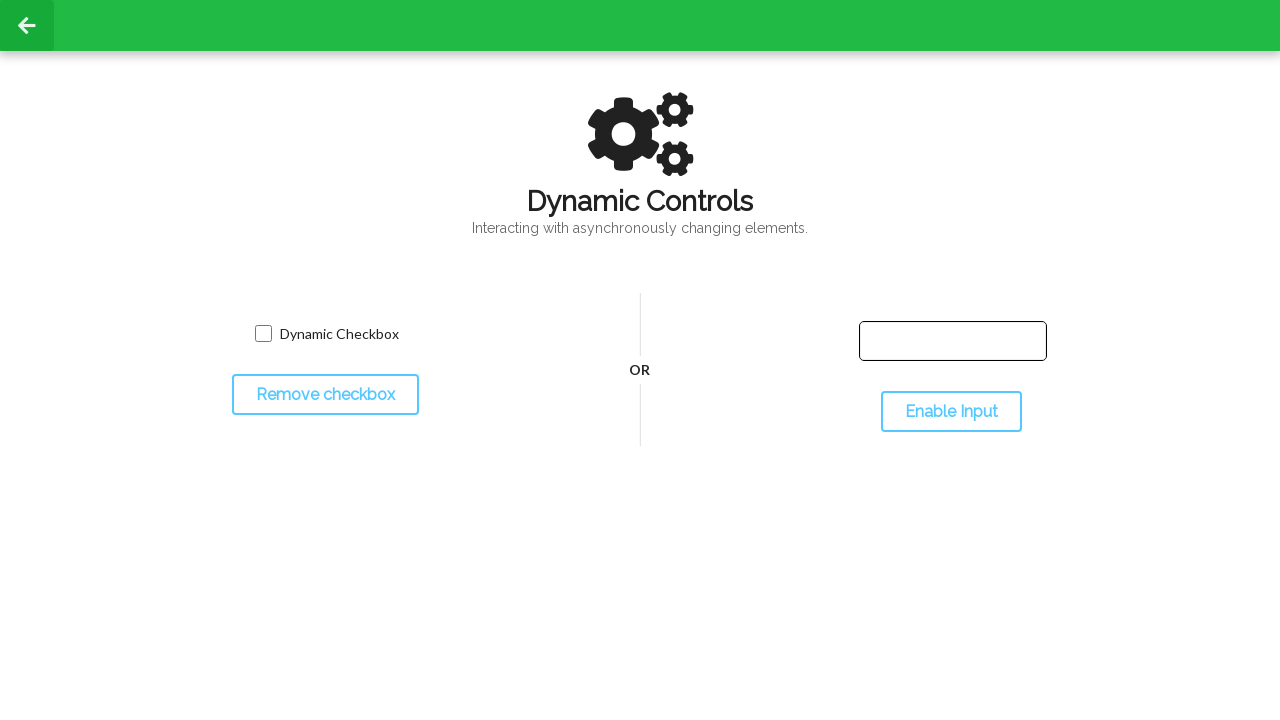

Located the toggle button for checkbox visibility
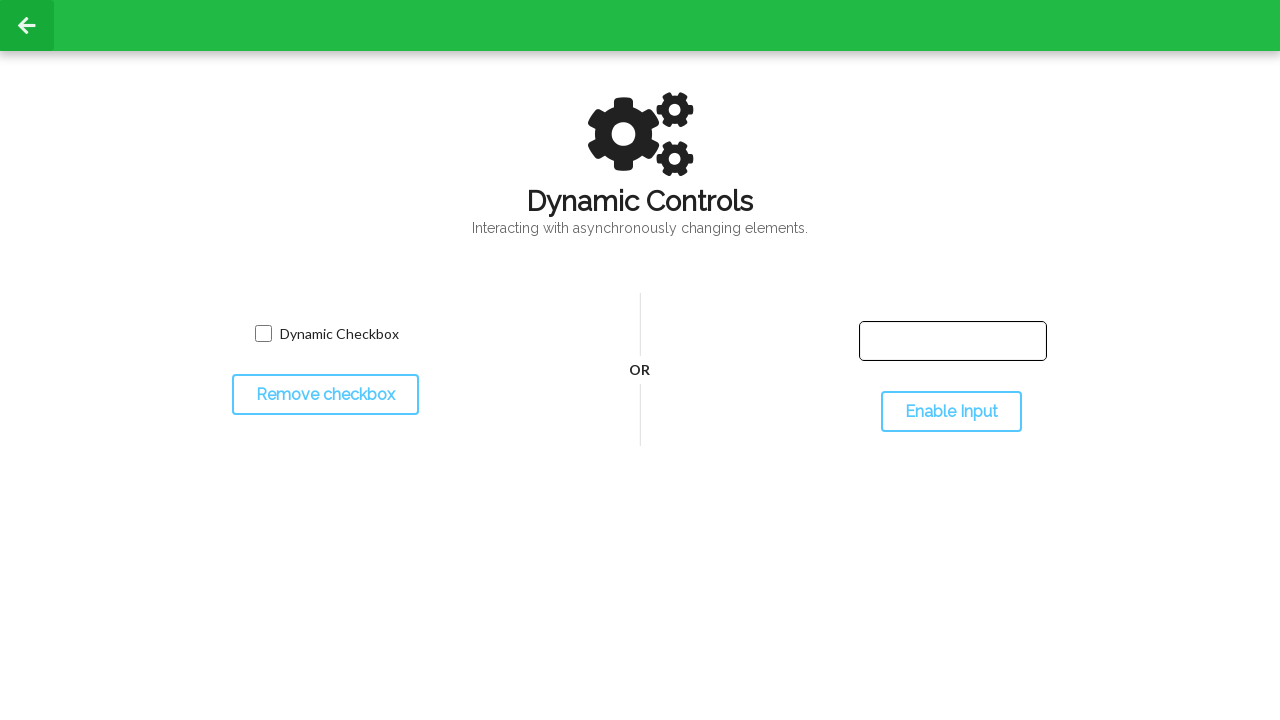

Clicked toggle button to hide the checkbox at (325, 395) on #toggleCheckbox
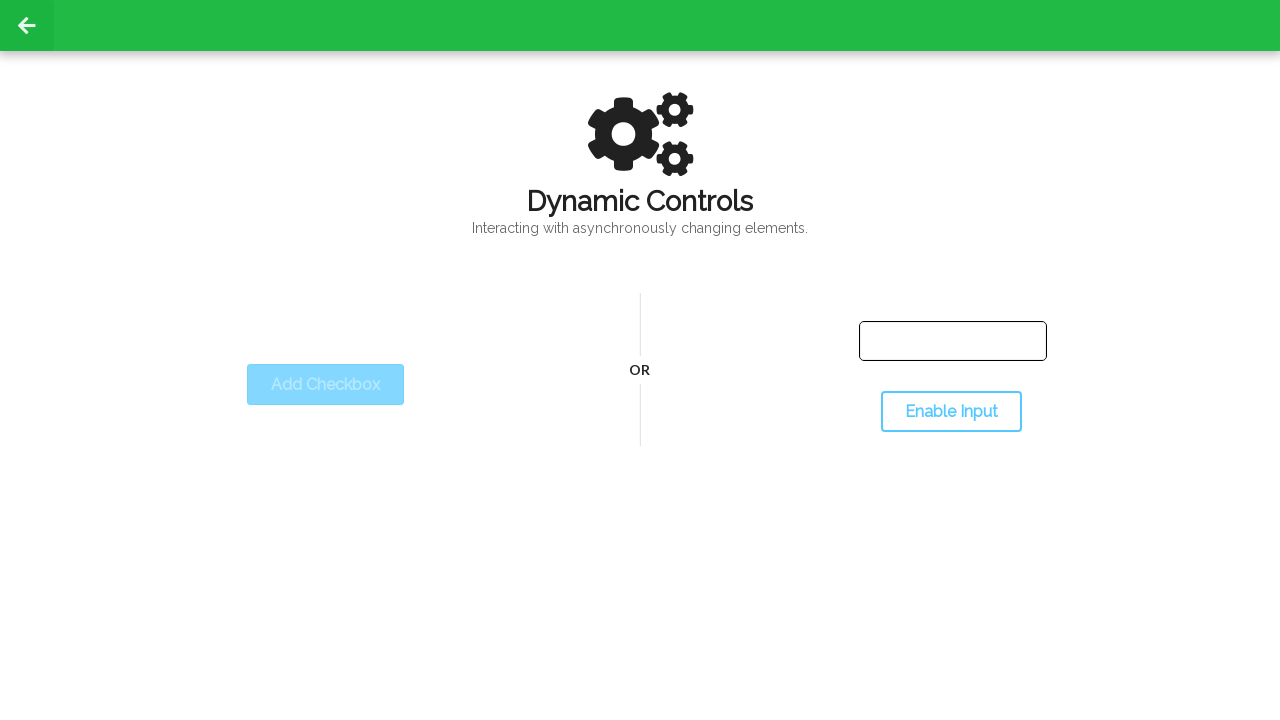

Checkbox successfully became invisible
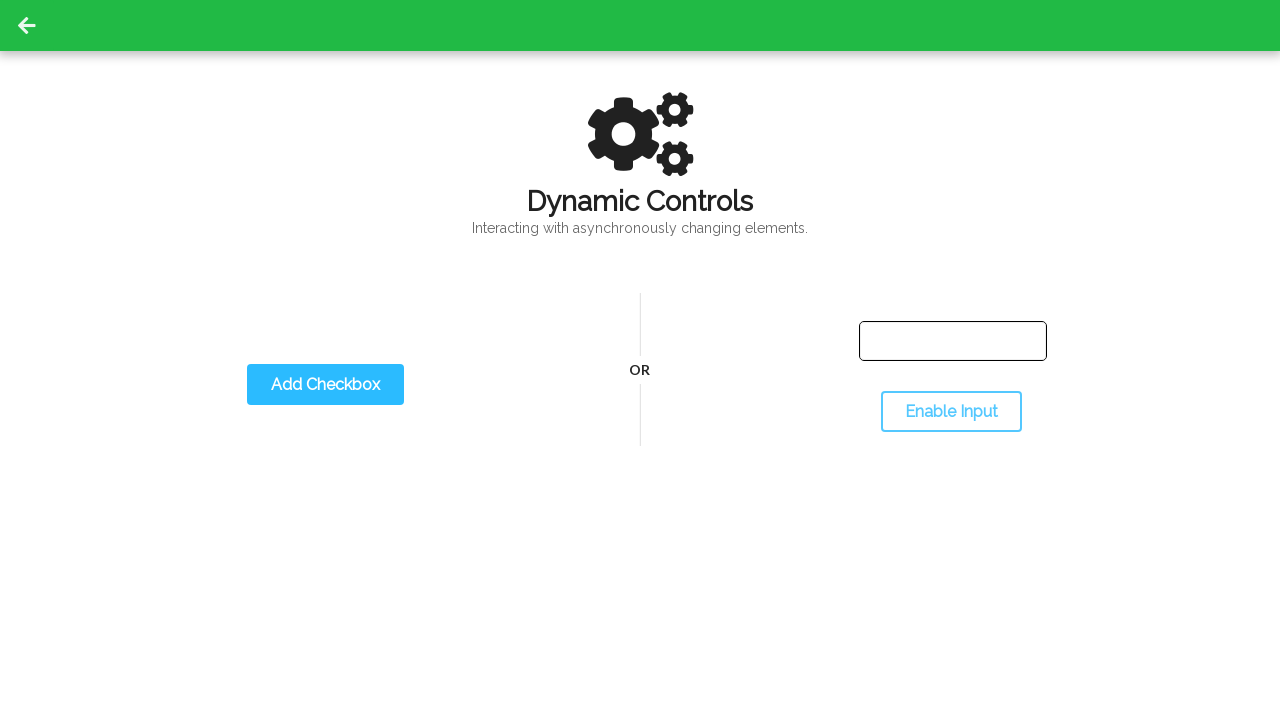

Clicked toggle button to show the checkbox at (325, 385) on #toggleCheckbox
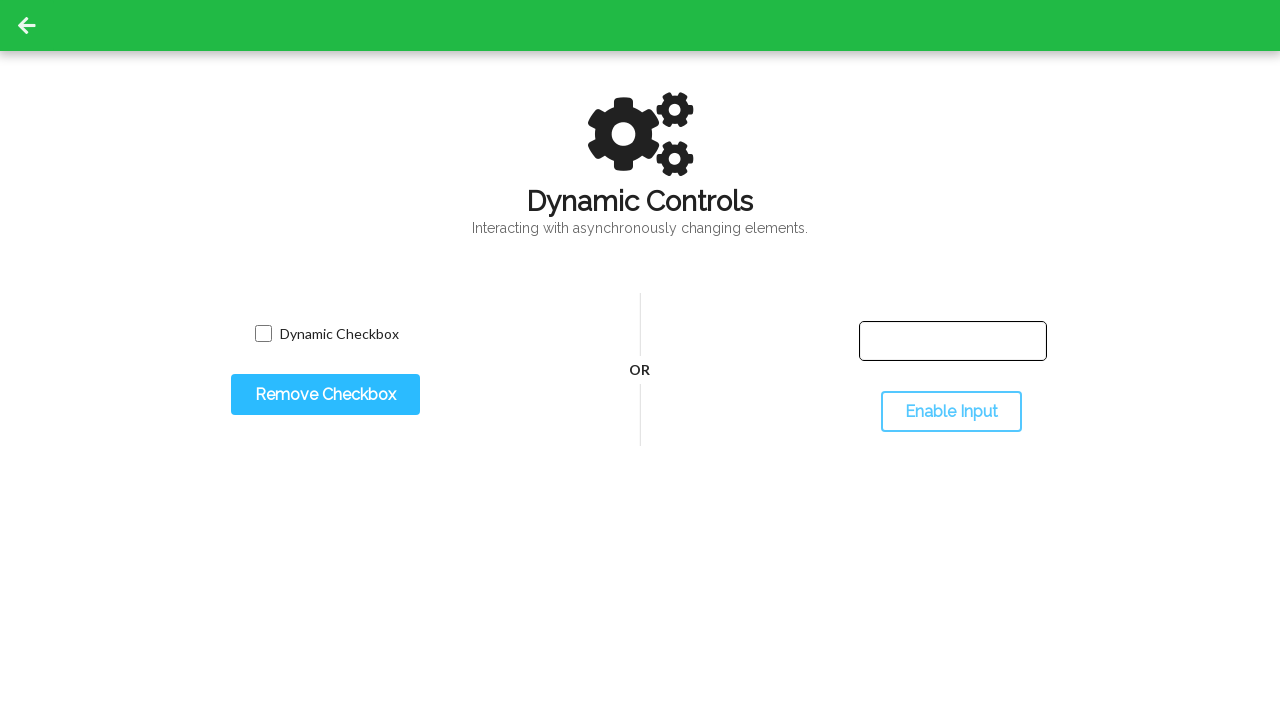

Checkbox successfully became visible
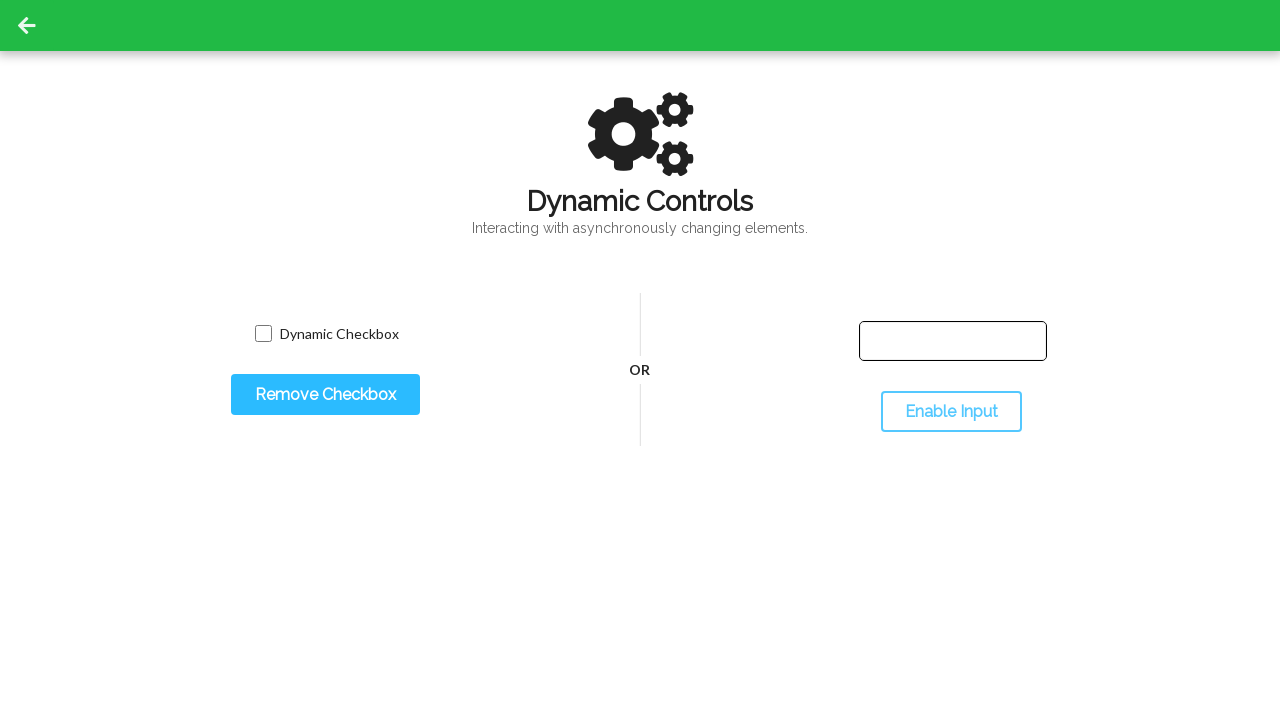

Clicked the dynamic checkbox to select it at (263, 334) on #dynamicCheckbox
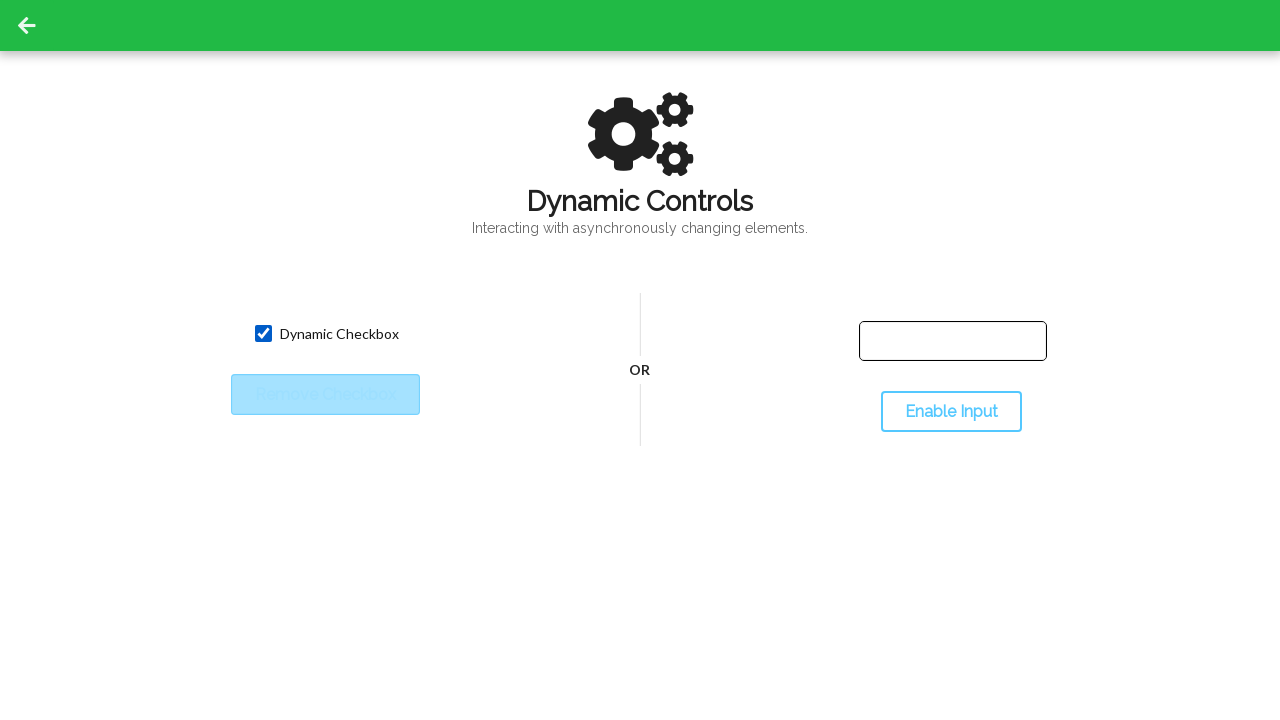

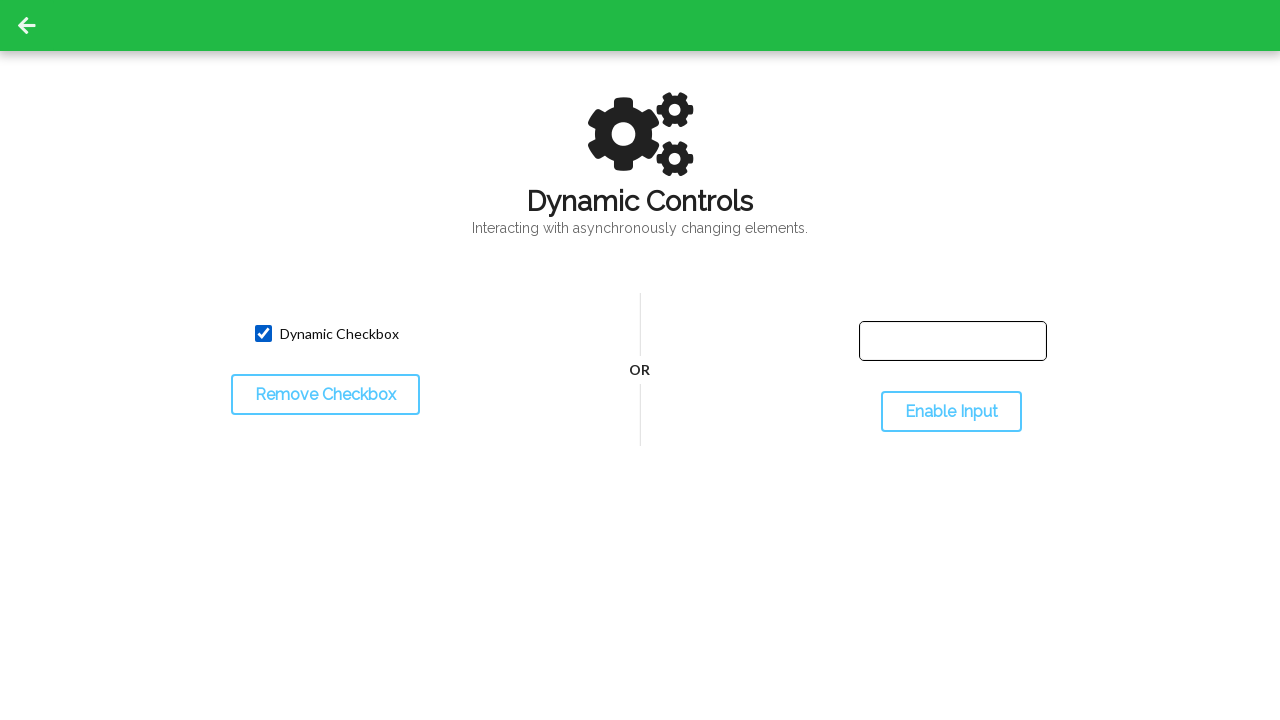